Solves a math problem on a form by reading a value, calculating the result, filling in the answer, selecting checkboxes and radio buttons, then submitting the form

Starting URL: https://suninjuly.github.io/math.html

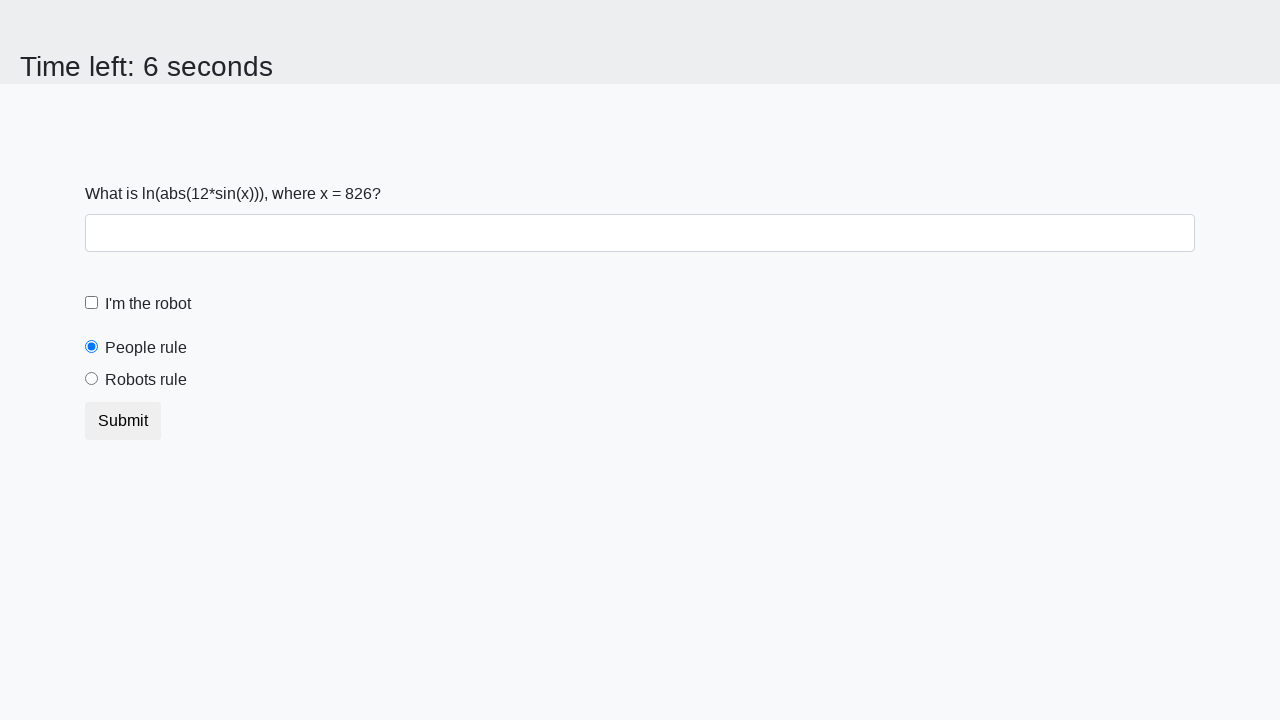

Located the input value element
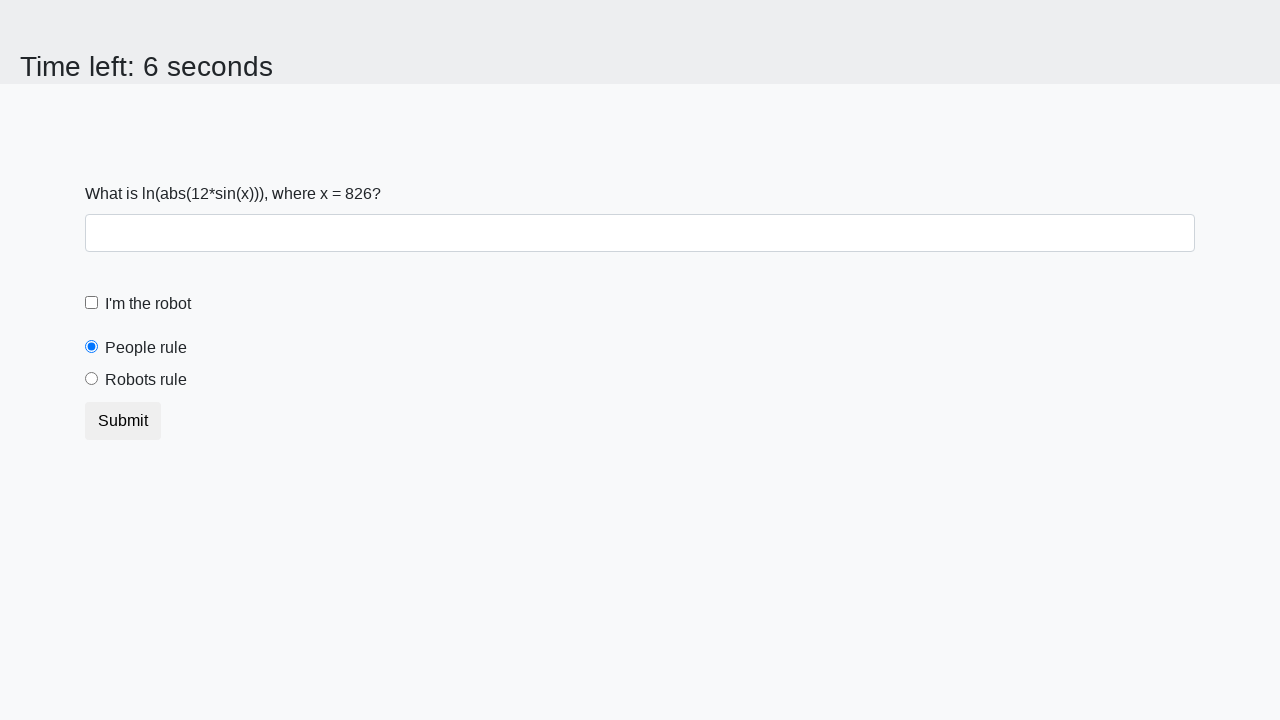

Retrieved the value from the input element
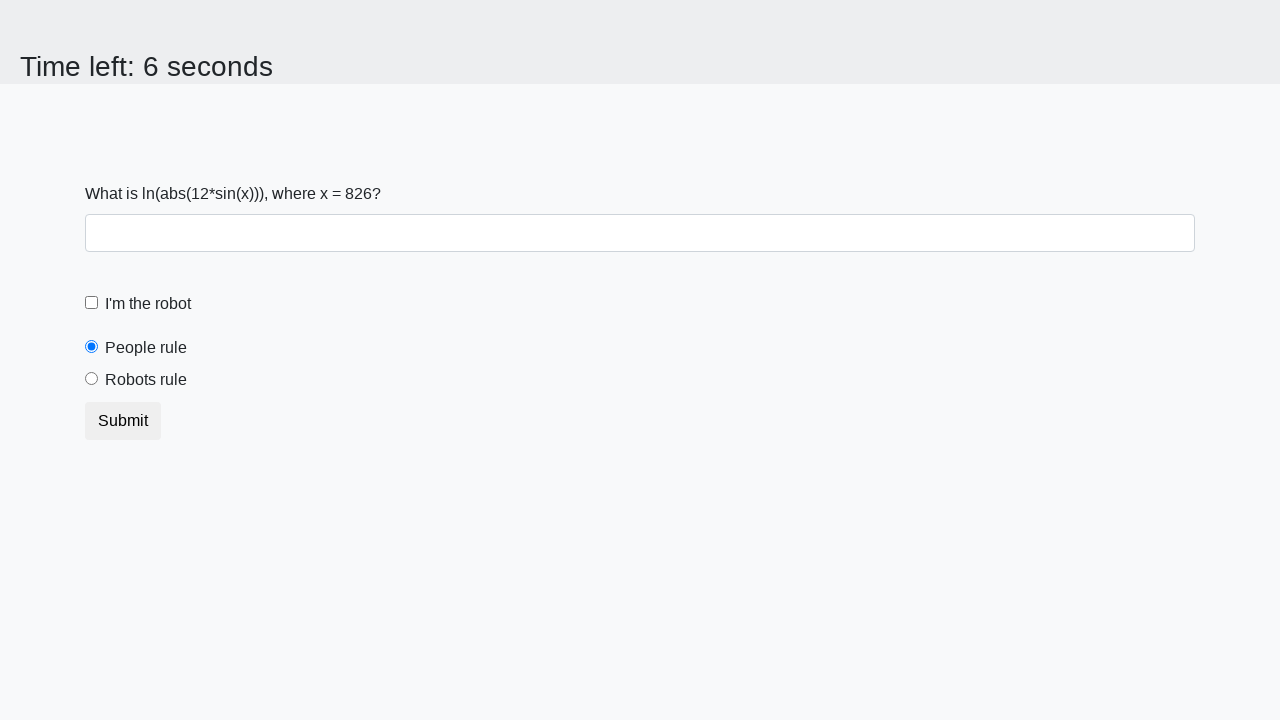

Calculated the result using the mathematical formula
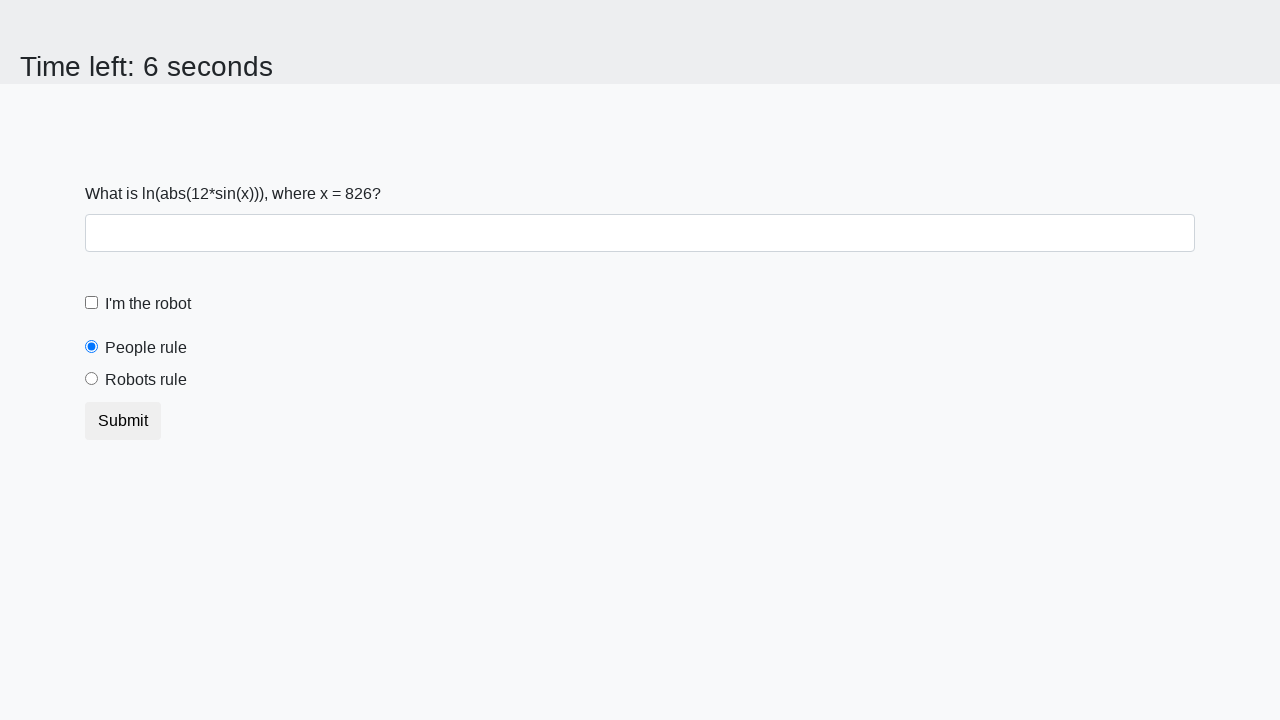

Filled in the calculated answer in the answer field on #answer
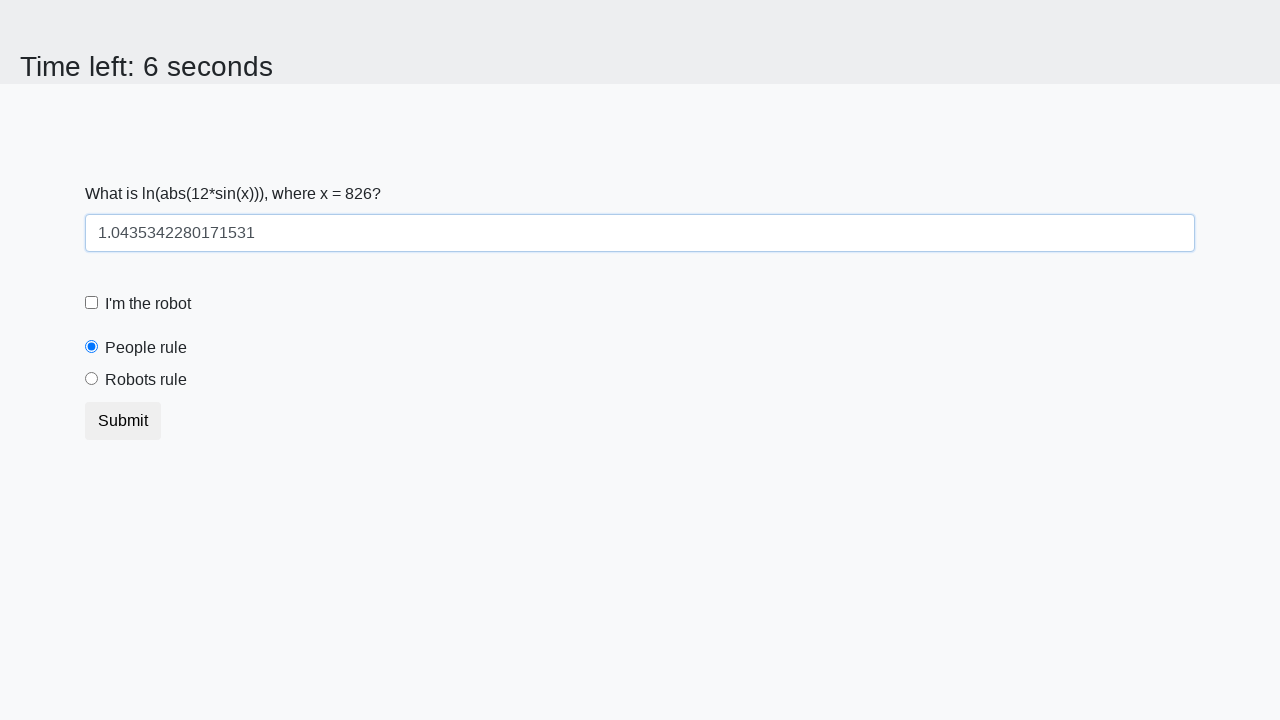

Clicked the robot checkbox at (148, 304) on [for='robotCheckbox']
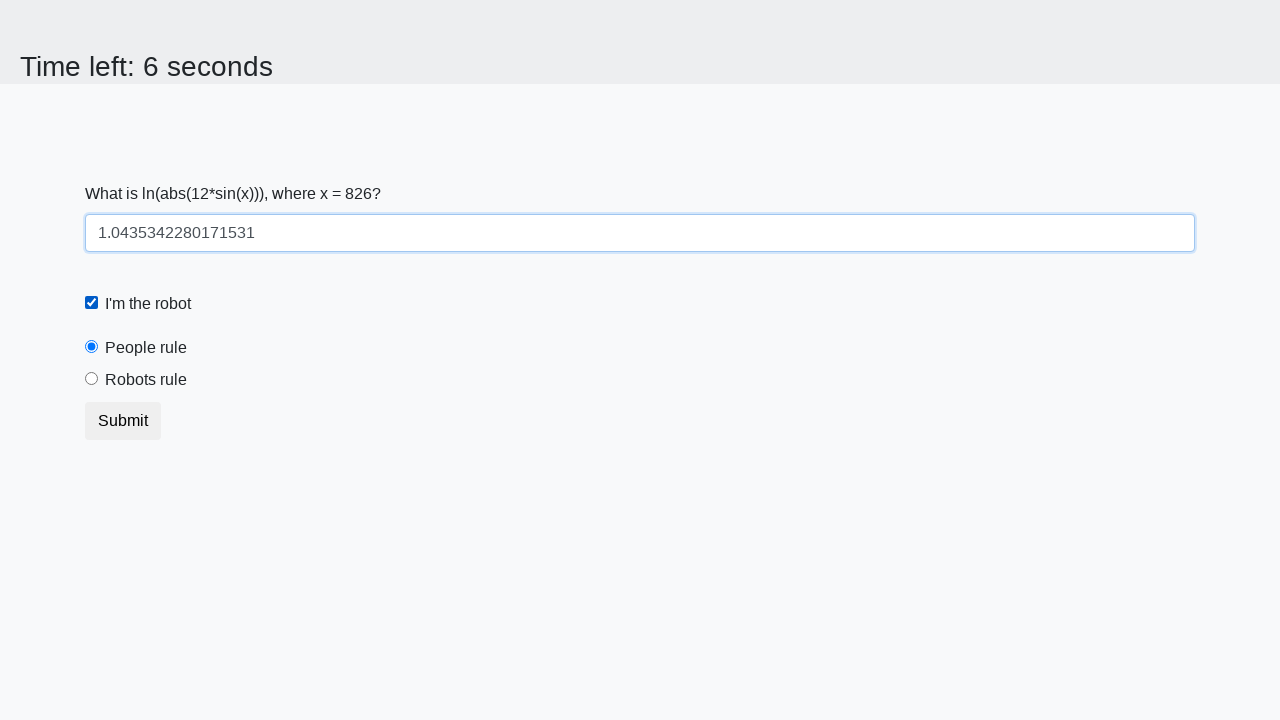

Clicked the robots rule radio button at (146, 380) on [for="robotsRule"]
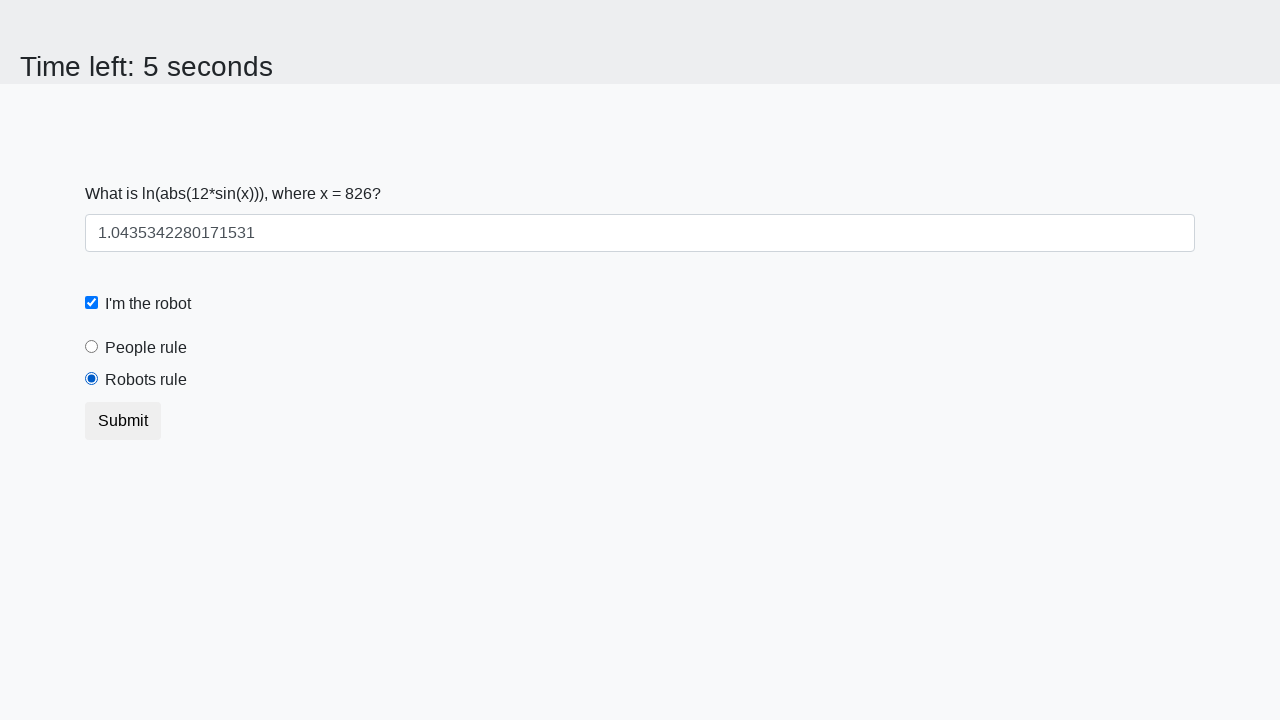

Clicked the submit button to submit the form at (123, 421) on [type='submit']
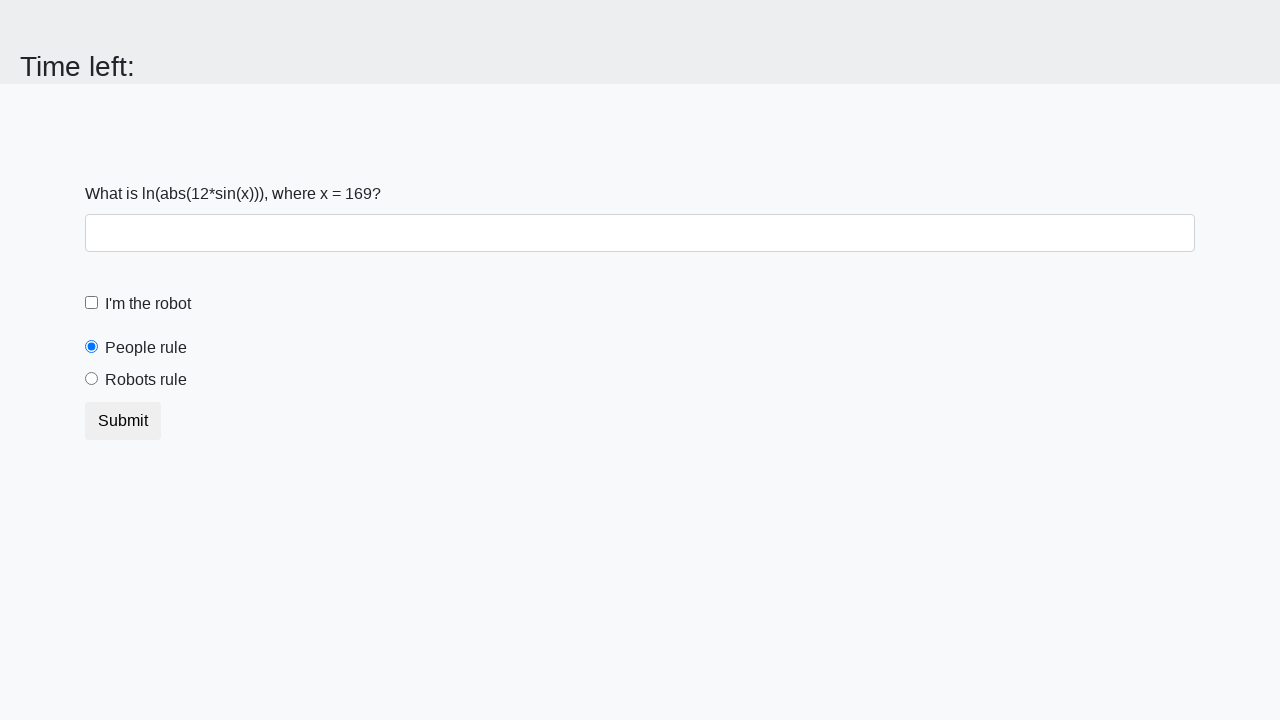

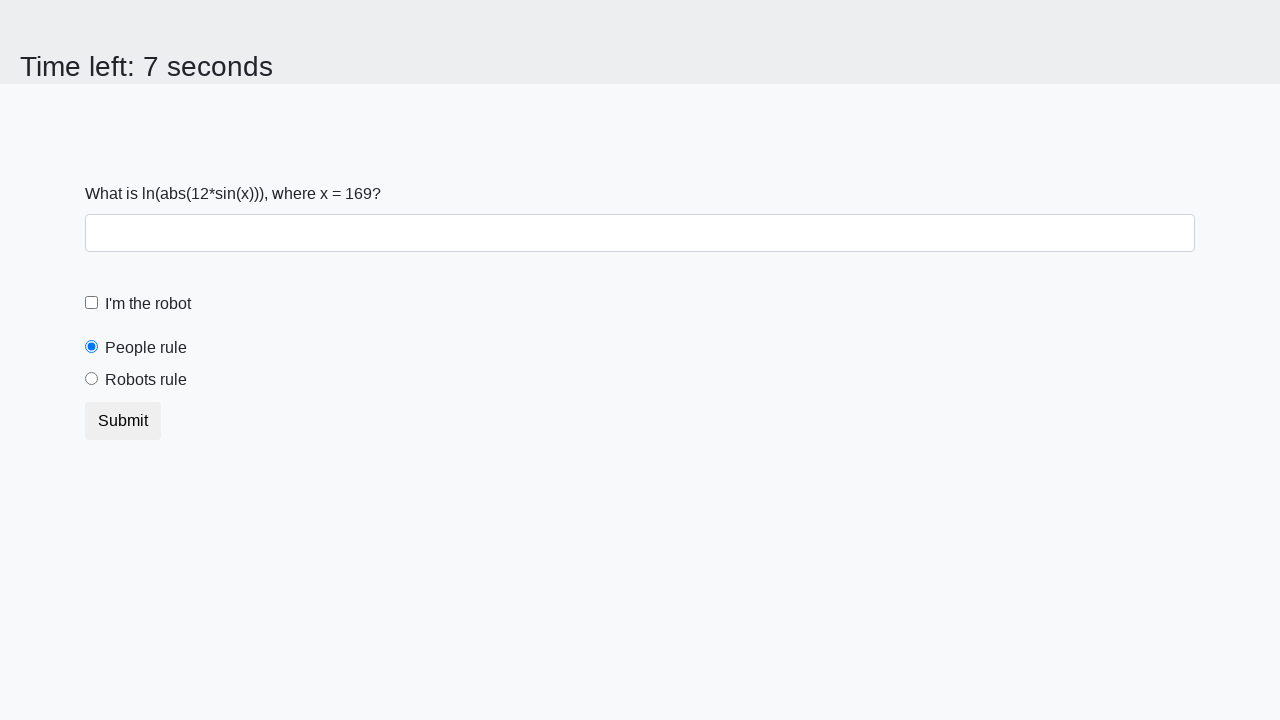